Tests navigation on OpenStreetMap by clicking the "User Diaries" link and verifying the resulting page title, heading, and URL.

Starting URL: https://www.openstreetmap.org/

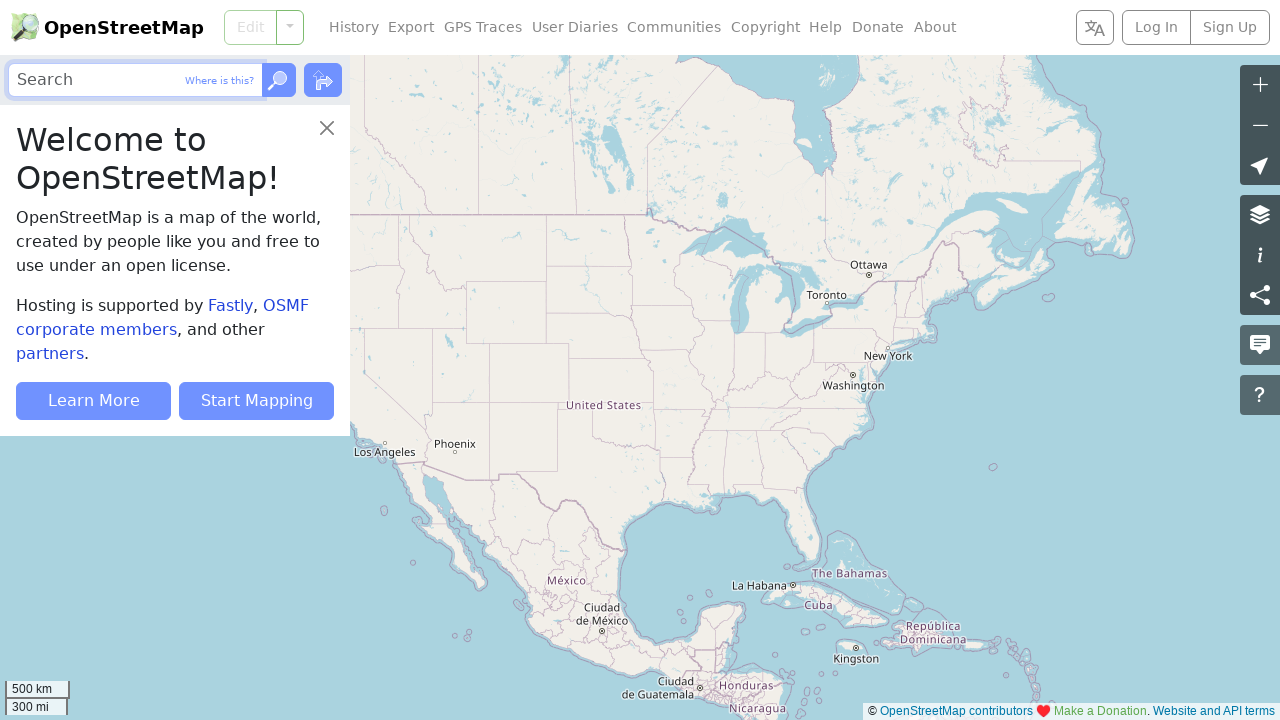

Clicked on the 'User Diaries' navigation link at (575, 28) on a.nav-link:has-text('User Diaries')
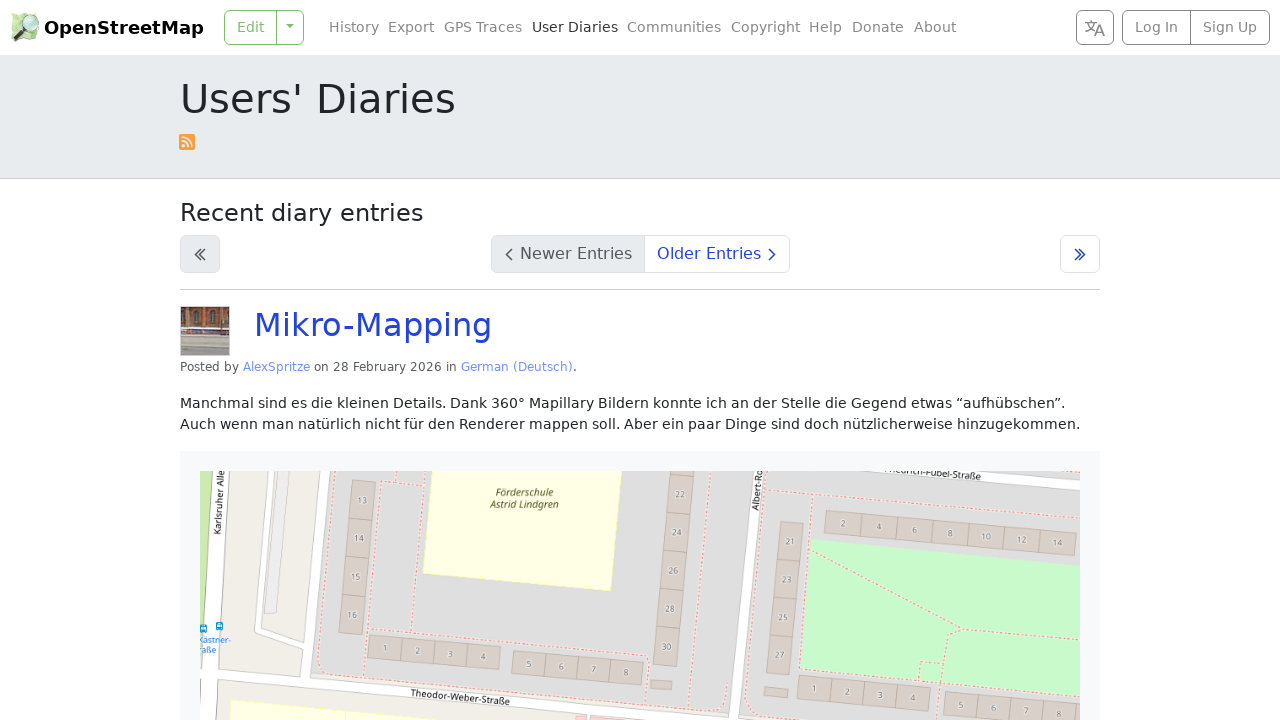

Waited for h1 heading 'Users' Diaries' to load
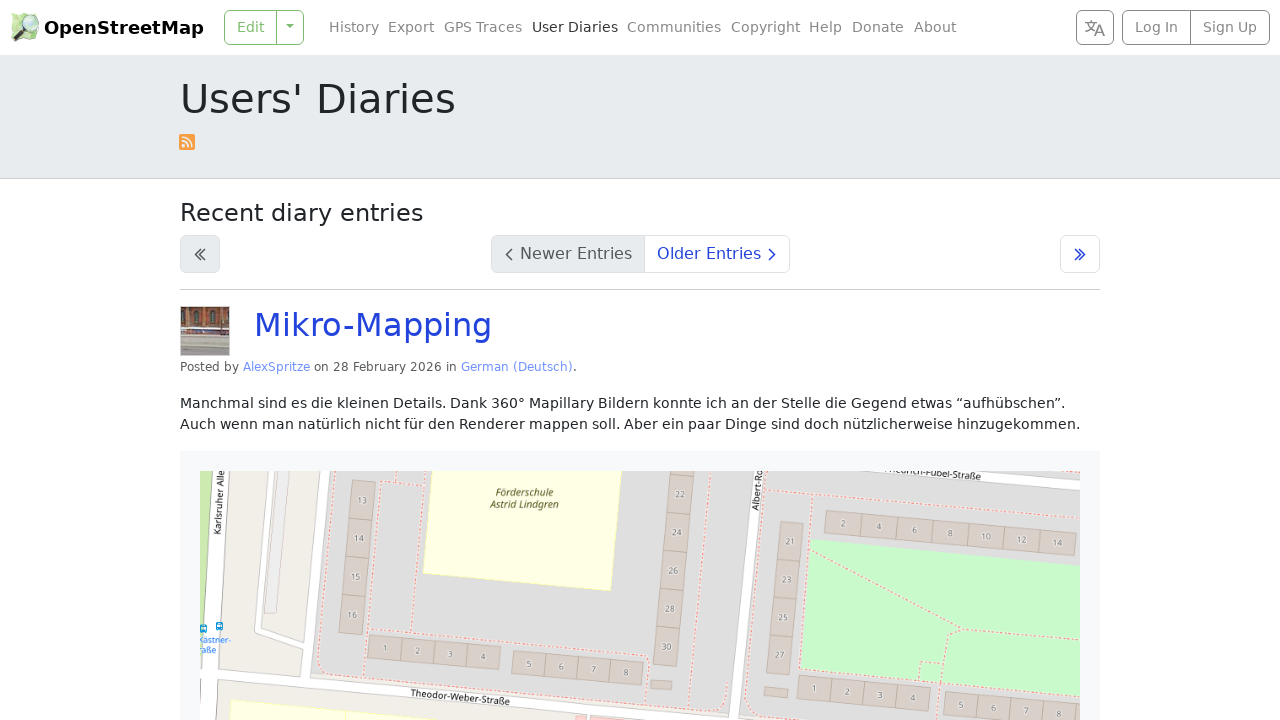

Verified page title contains 'Users' Diaries'
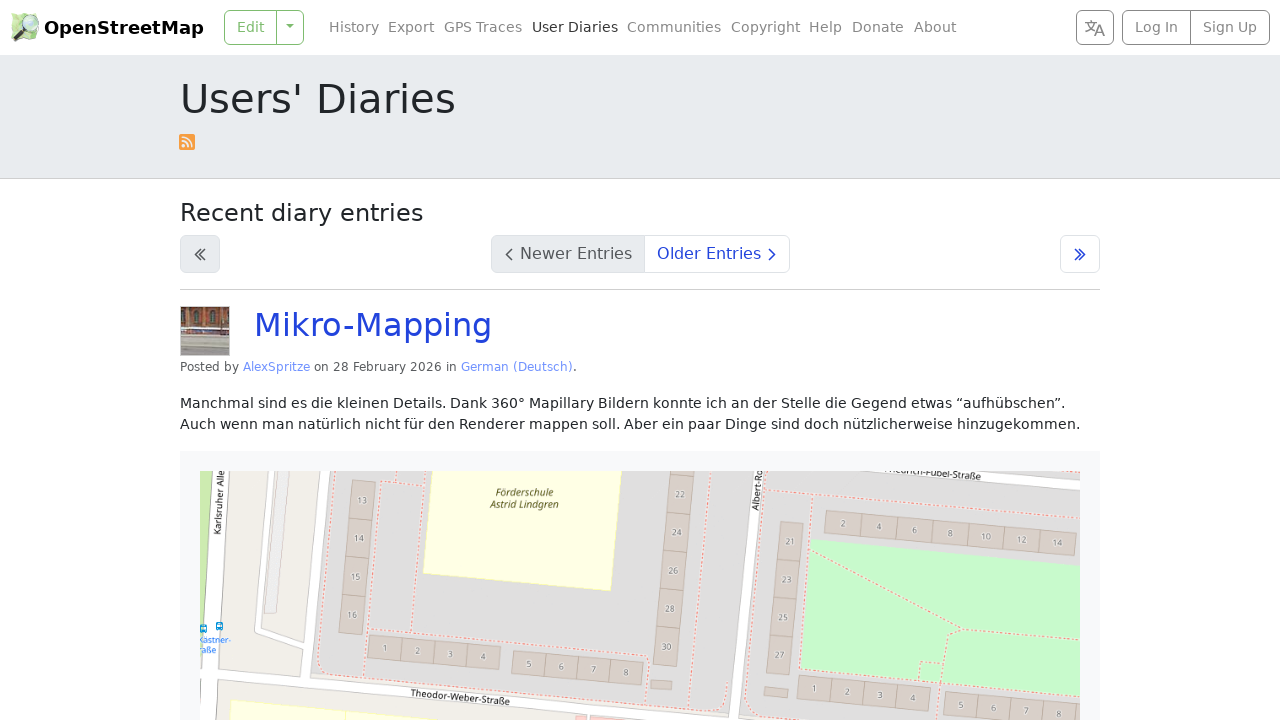

Verified URL is 'https://www.openstreetmap.org/diary'
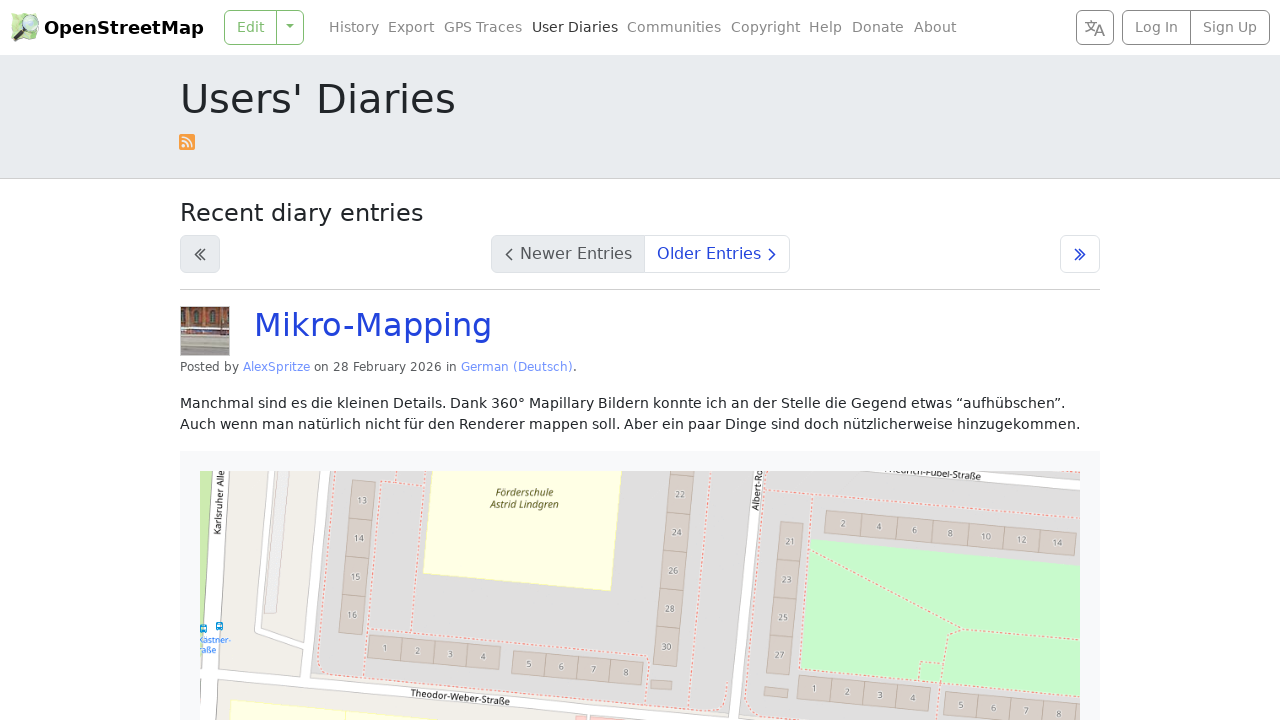

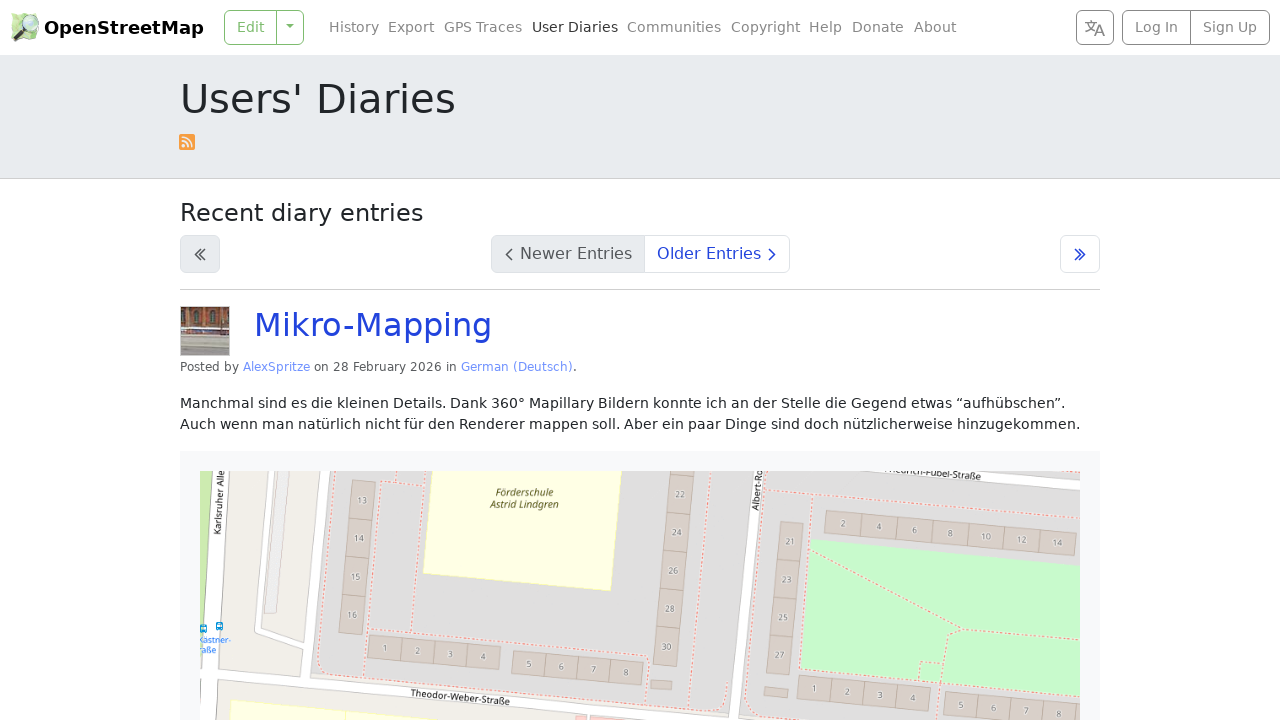